Tests dynamic loading Example 2 where an element is rendered after clicking Start button

Starting URL: https://the-internet.herokuapp.com

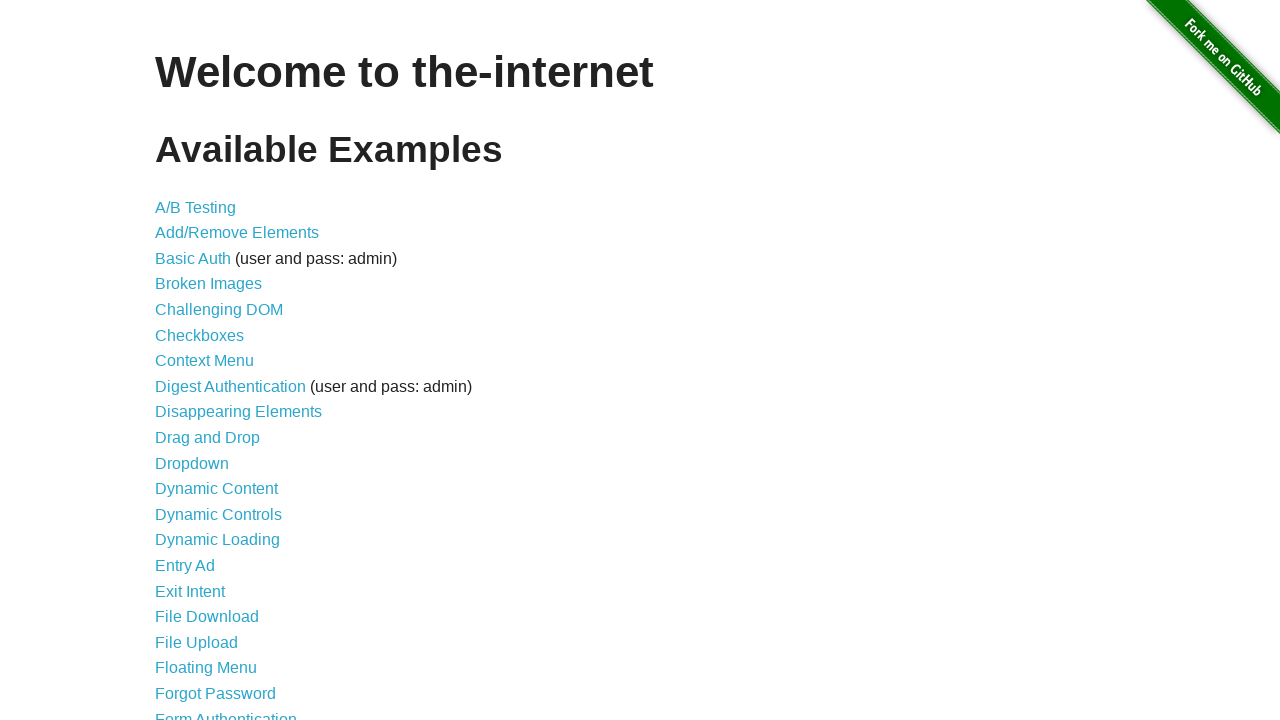

Clicked on Dynamic Loading link at (218, 540) on a:has-text('Dynamic Loading')
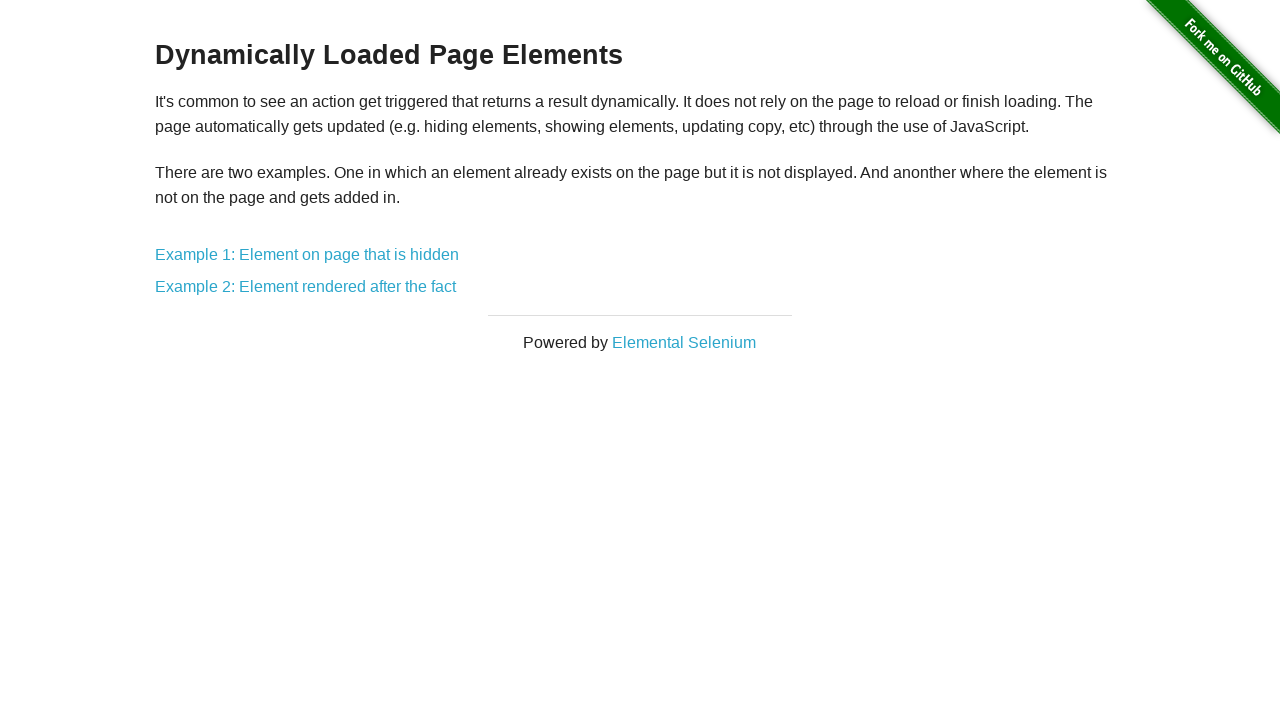

Clicked on Example 2 link at (306, 287) on a:has-text('Example 2')
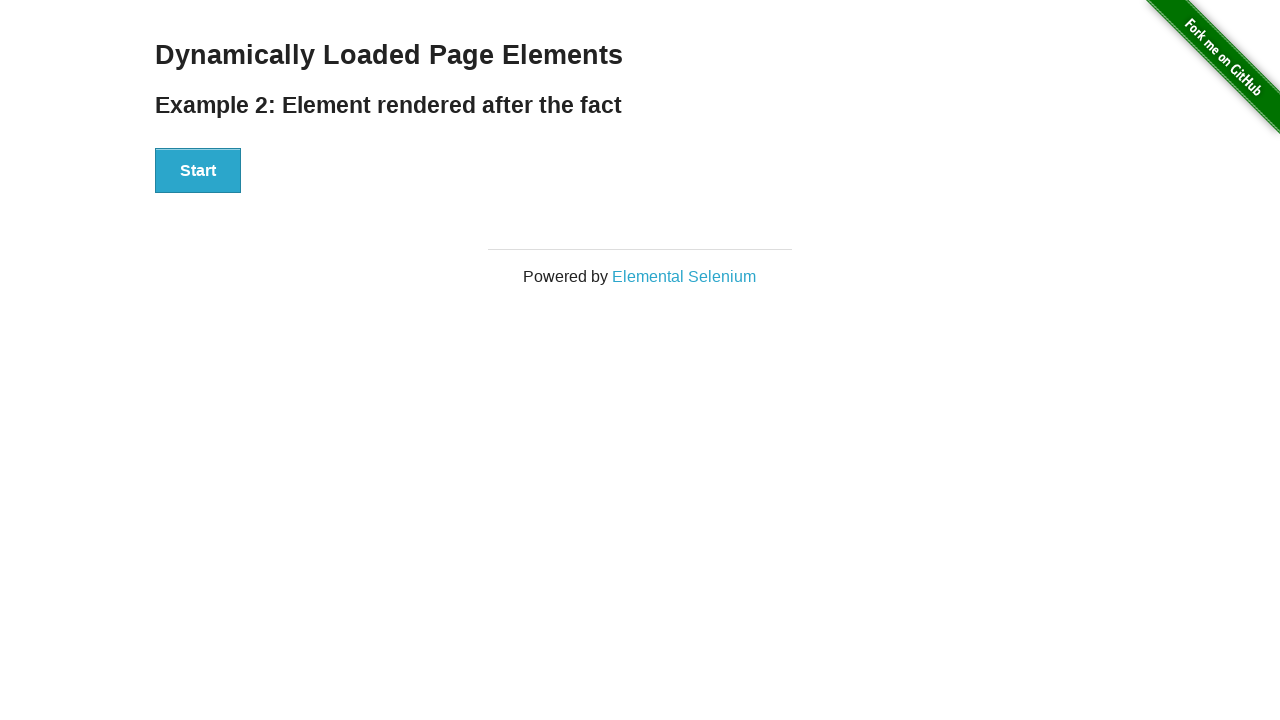

Clicked Start button to trigger dynamic loading at (198, 171) on button:has-text('Start')
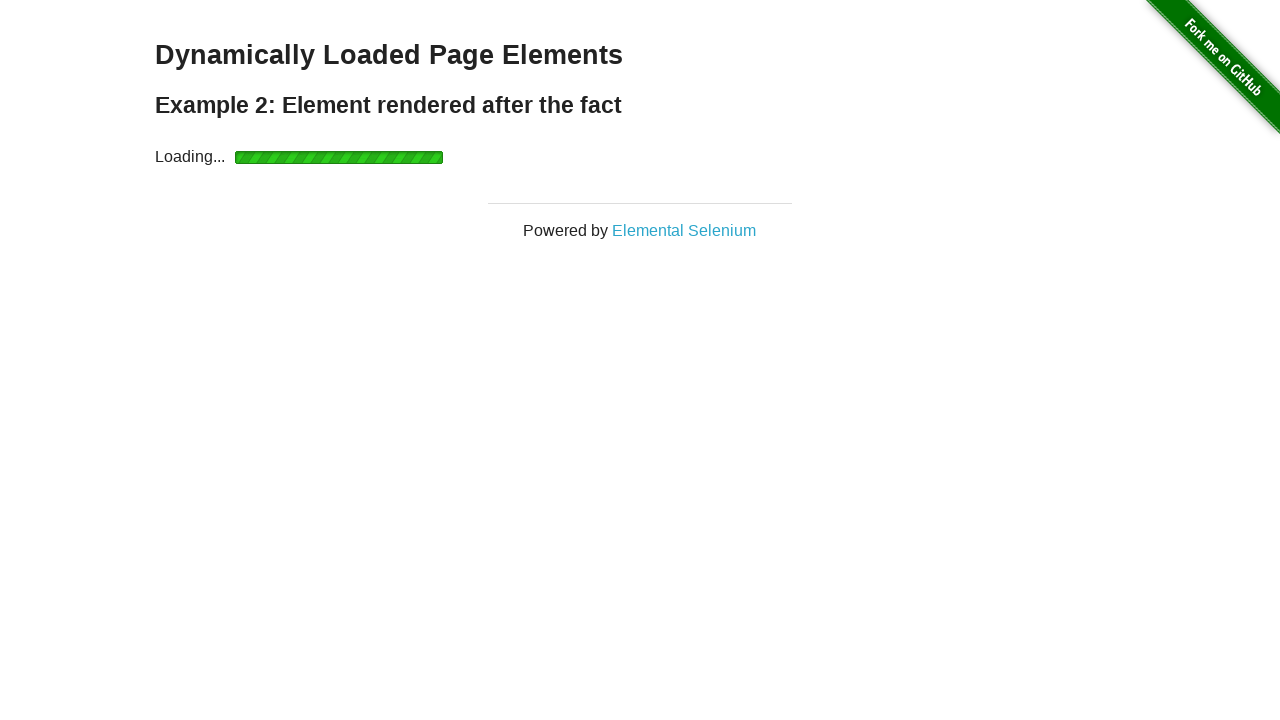

Waited for finish message to appear after dynamic loading completed
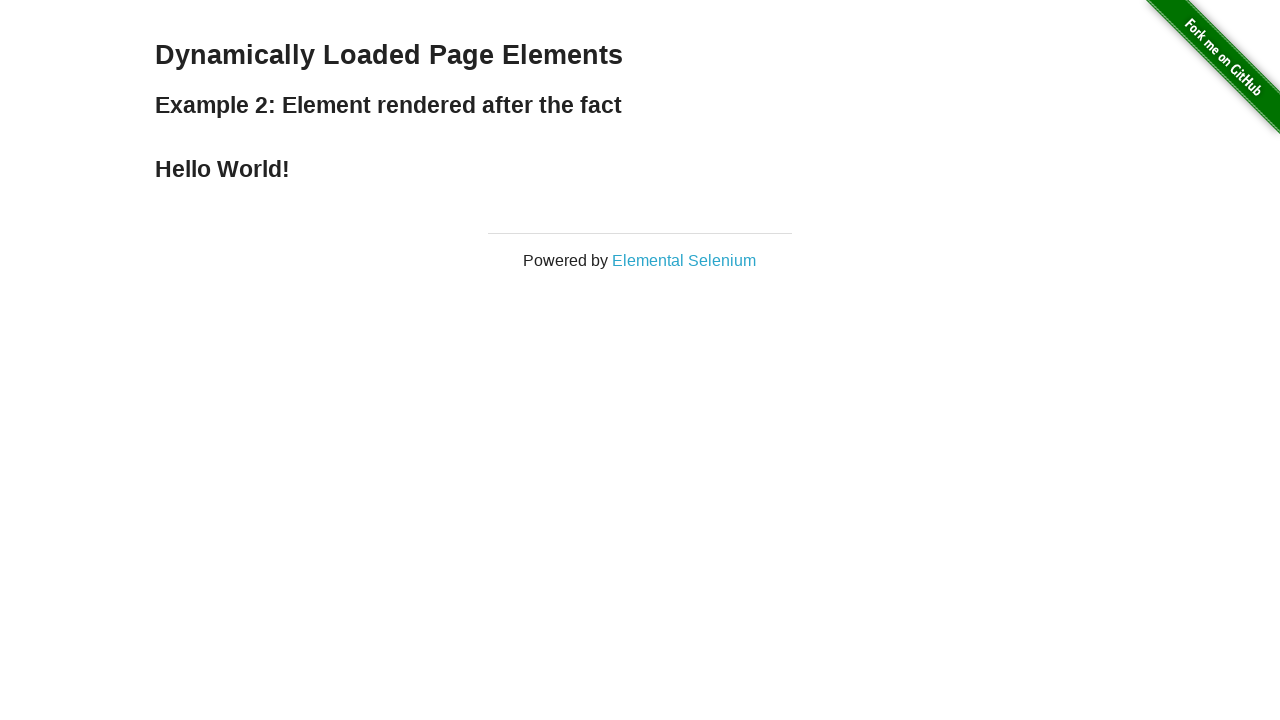

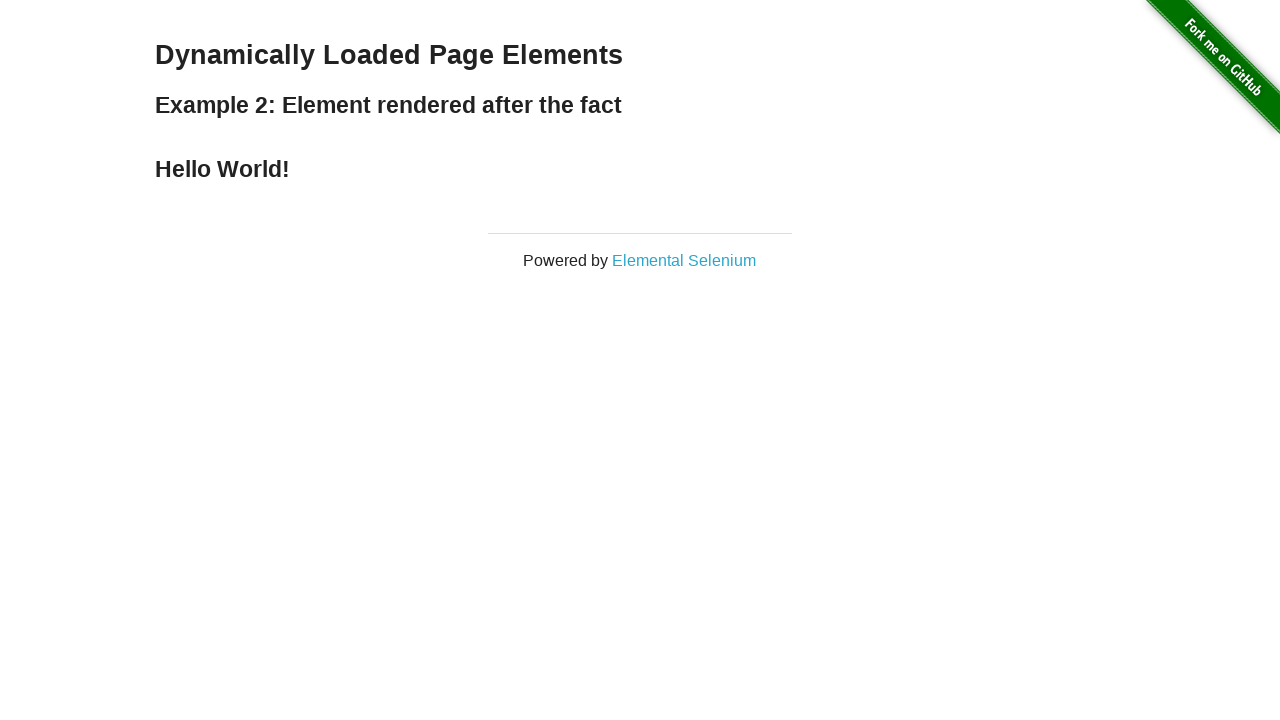